Tests infinite scroll functionality by scrolling to the bottom of the page and verifying that more articles are loaded

Starting URL: https://infinite-scroll.com/demo/full-page/

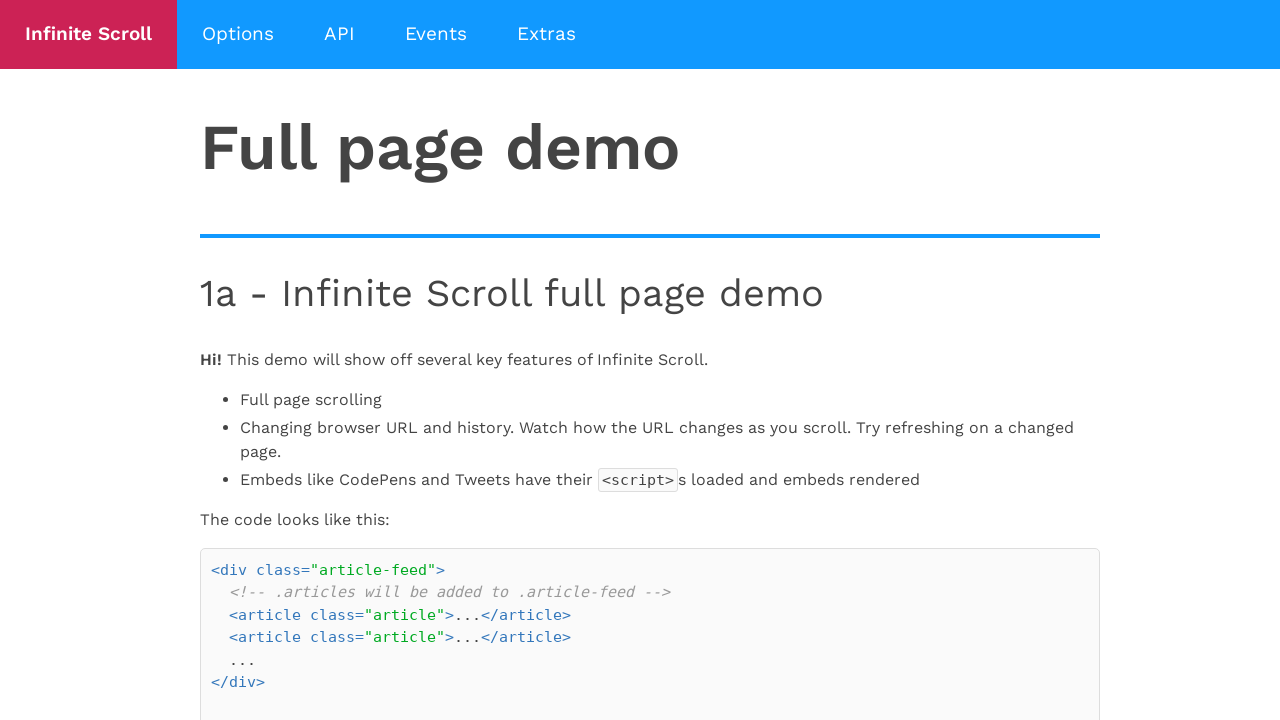

Waited for initial articles to load
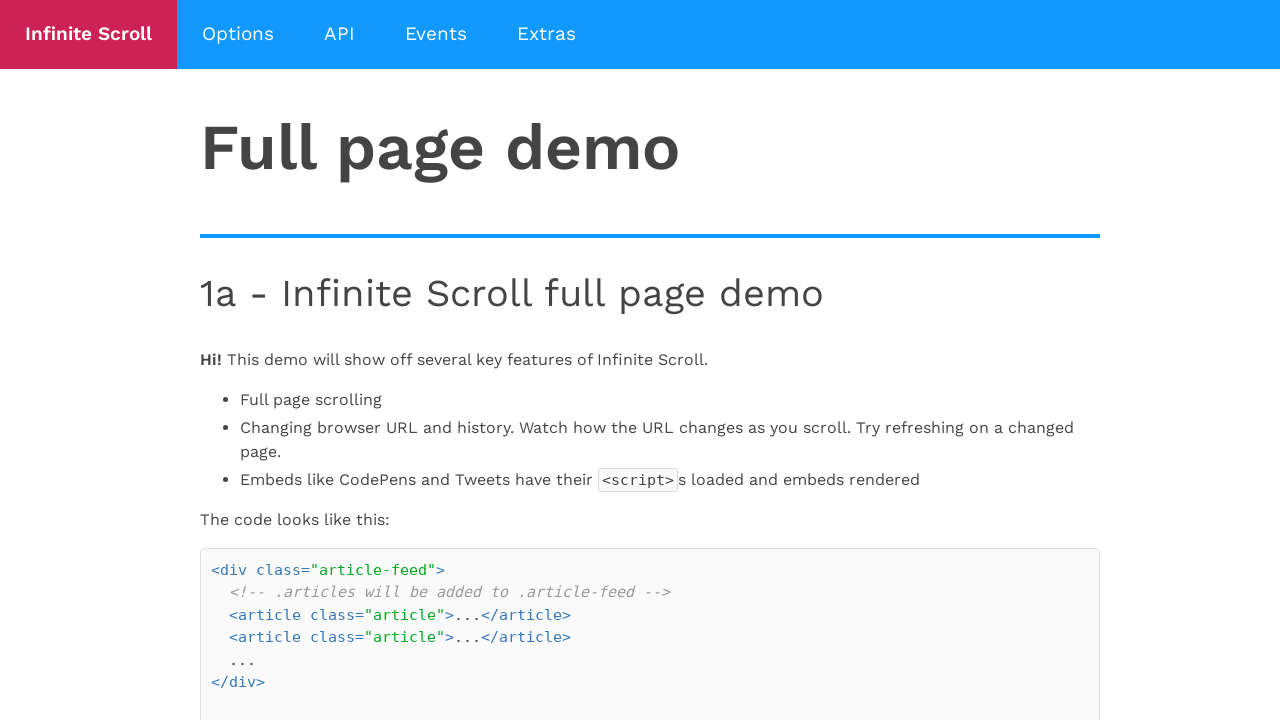

Scrolled to bottom of page to trigger infinite scroll
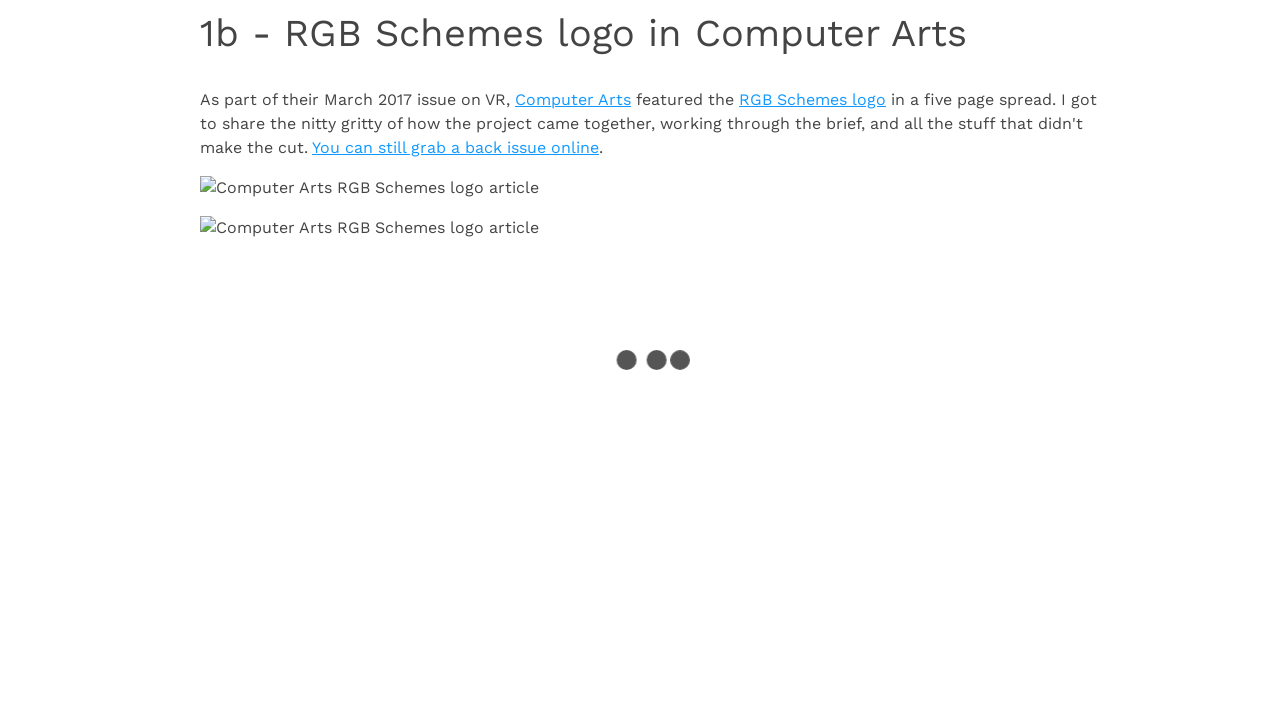

Waited 1500ms for new content to load
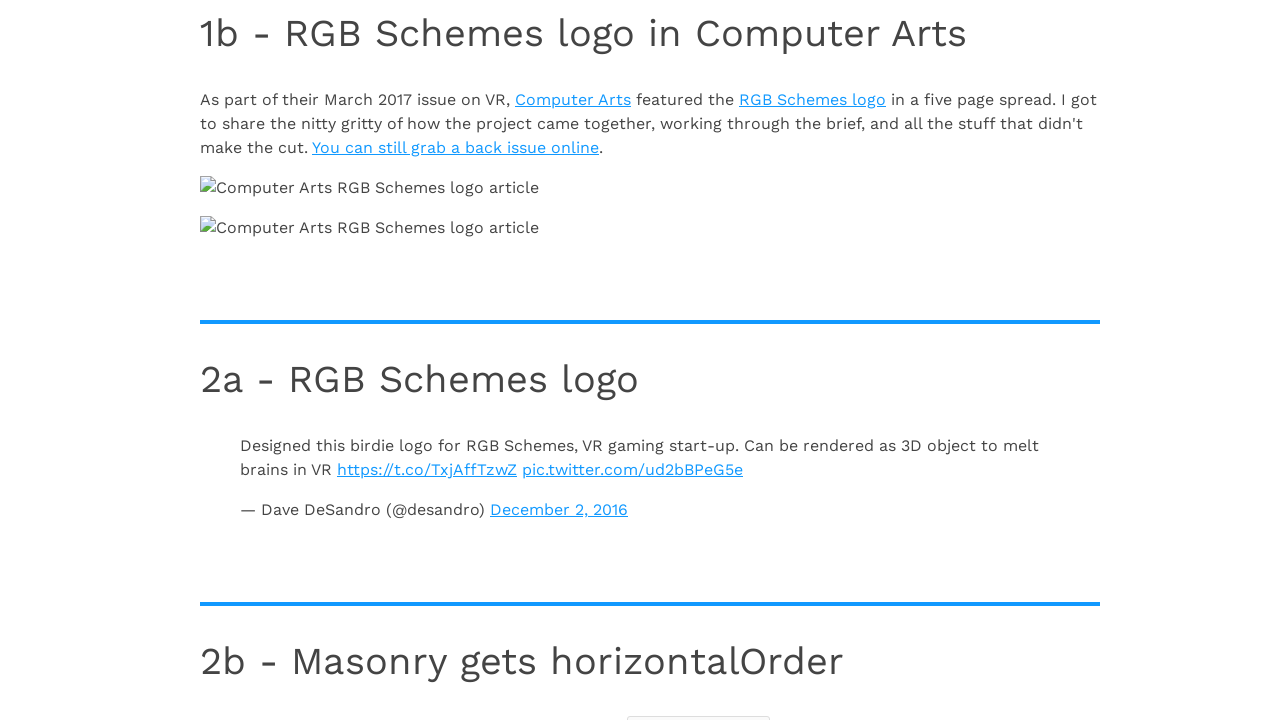

Scrolled to bottom again to load more content
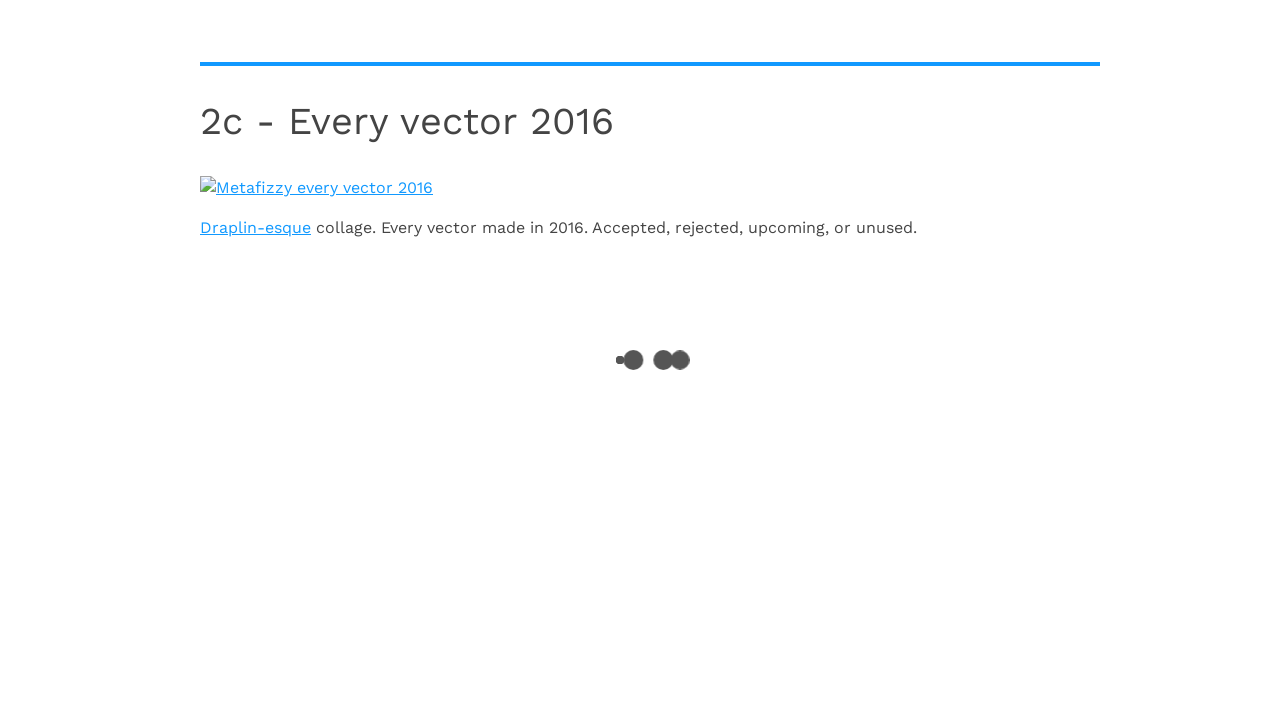

Verified additional articles loaded after second scroll
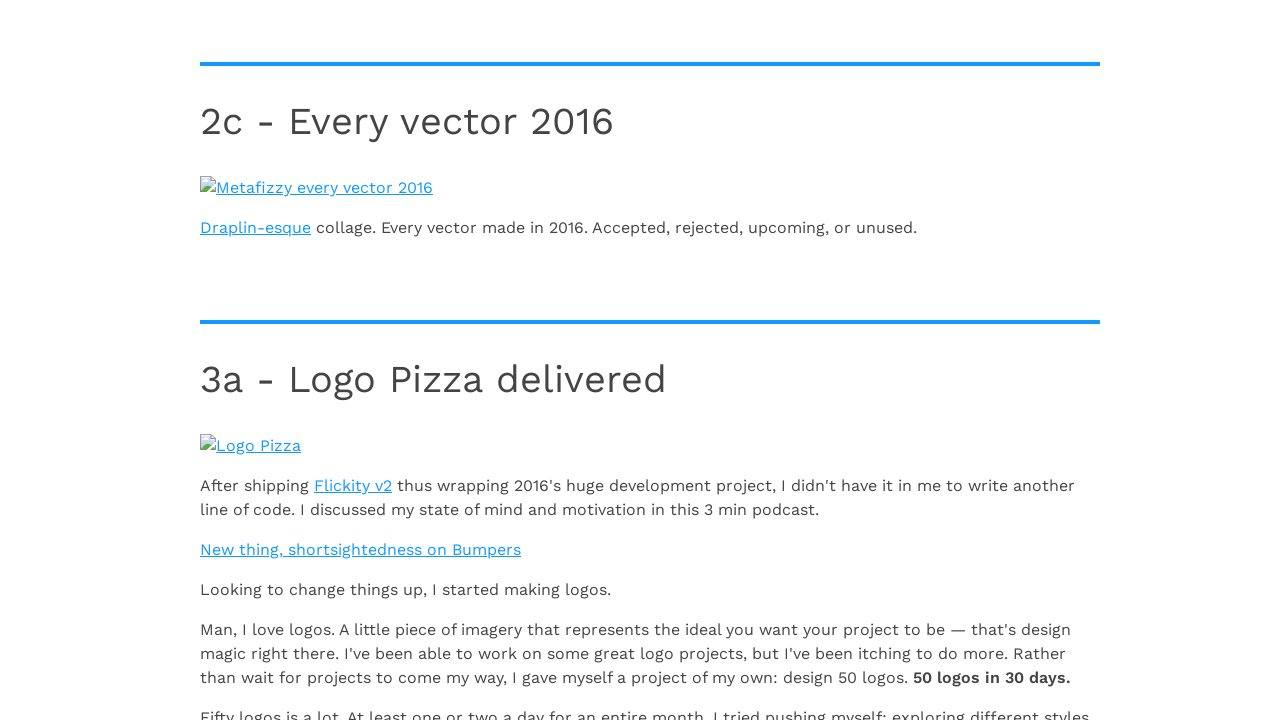

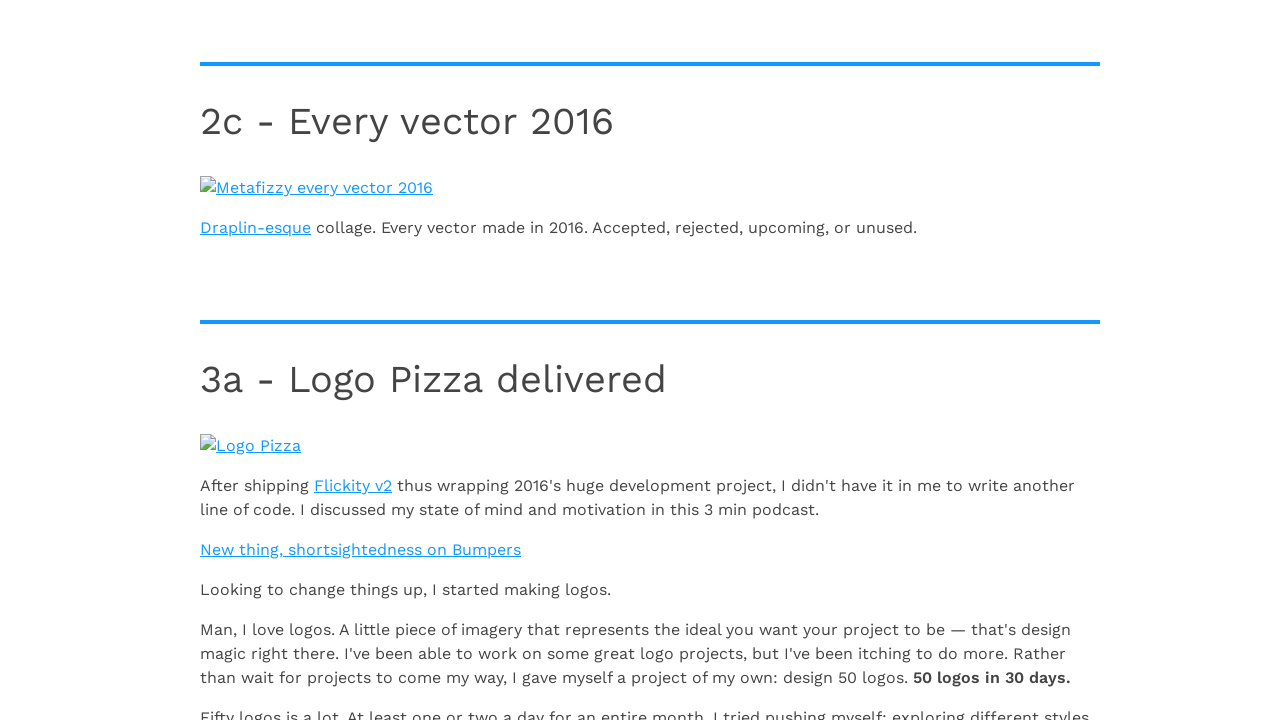